Tests a slow calculator by setting a delay value, performing a simple addition (7+8), and verifying the result after the delay

Starting URL: https://bonigarcia.dev/selenium-webdriver-java/slow-calculator.html

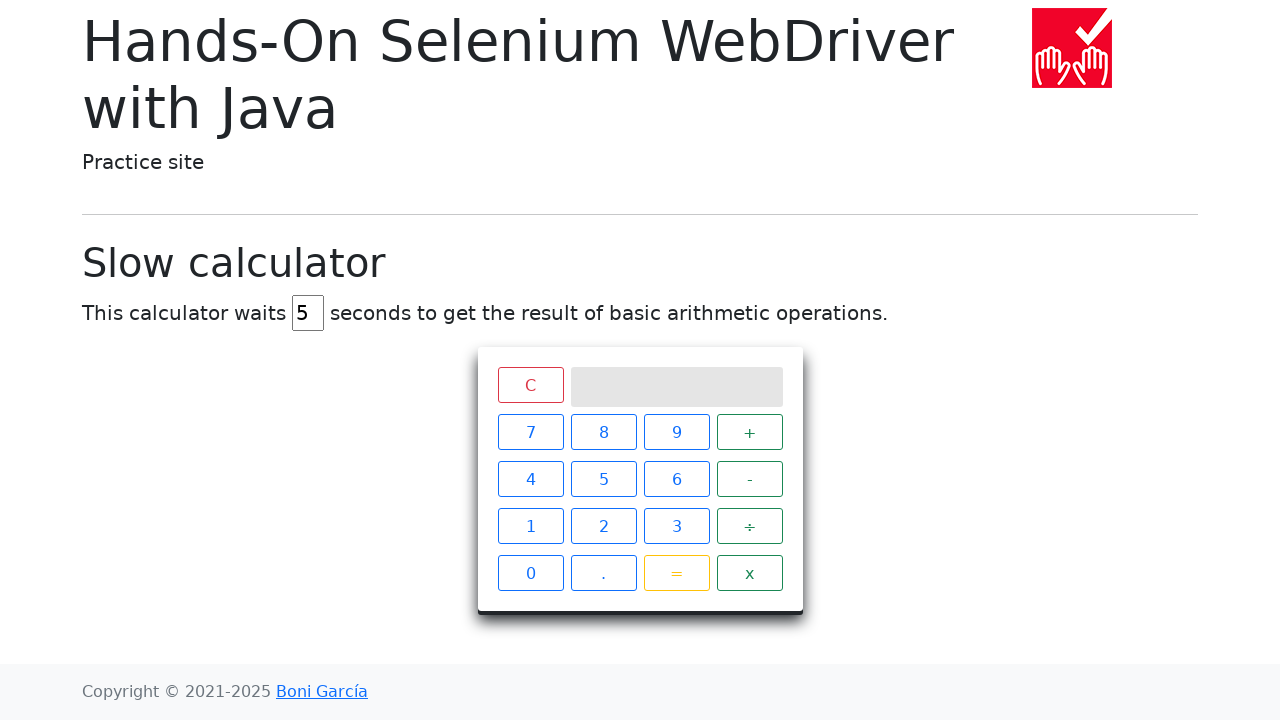

Cleared the delay input field on #delay
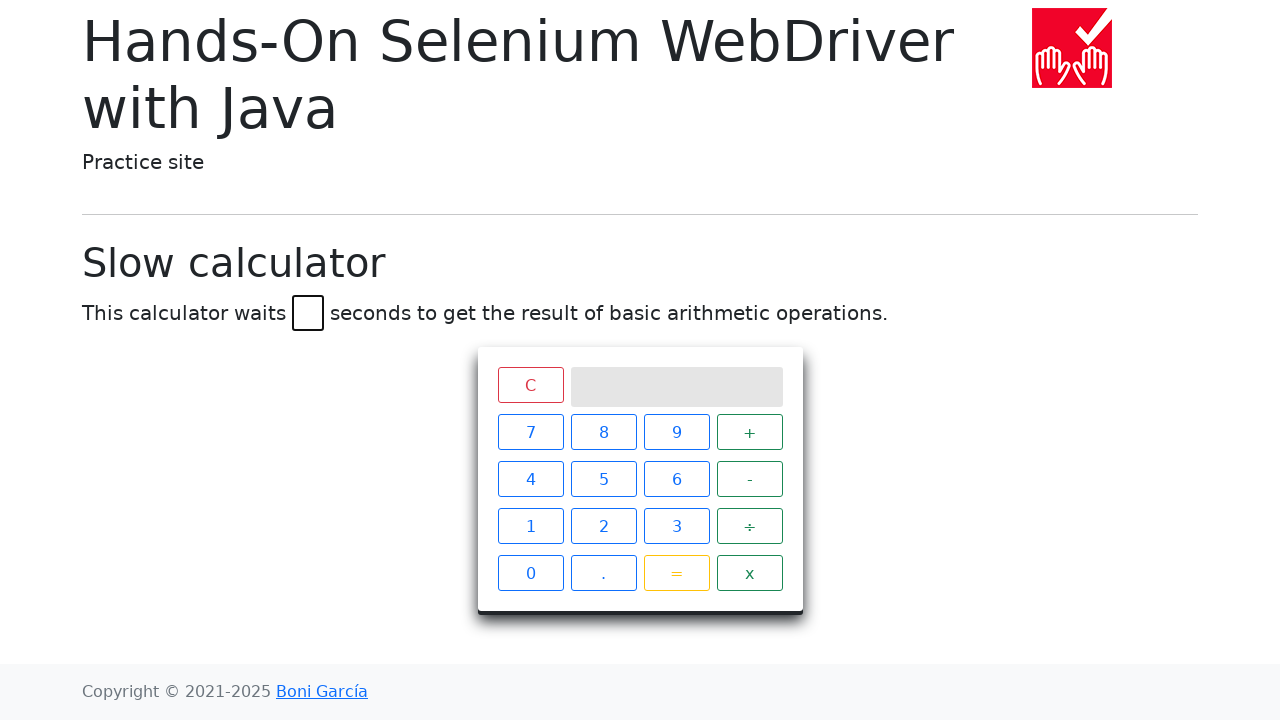

Set delay value to 45 seconds on #delay
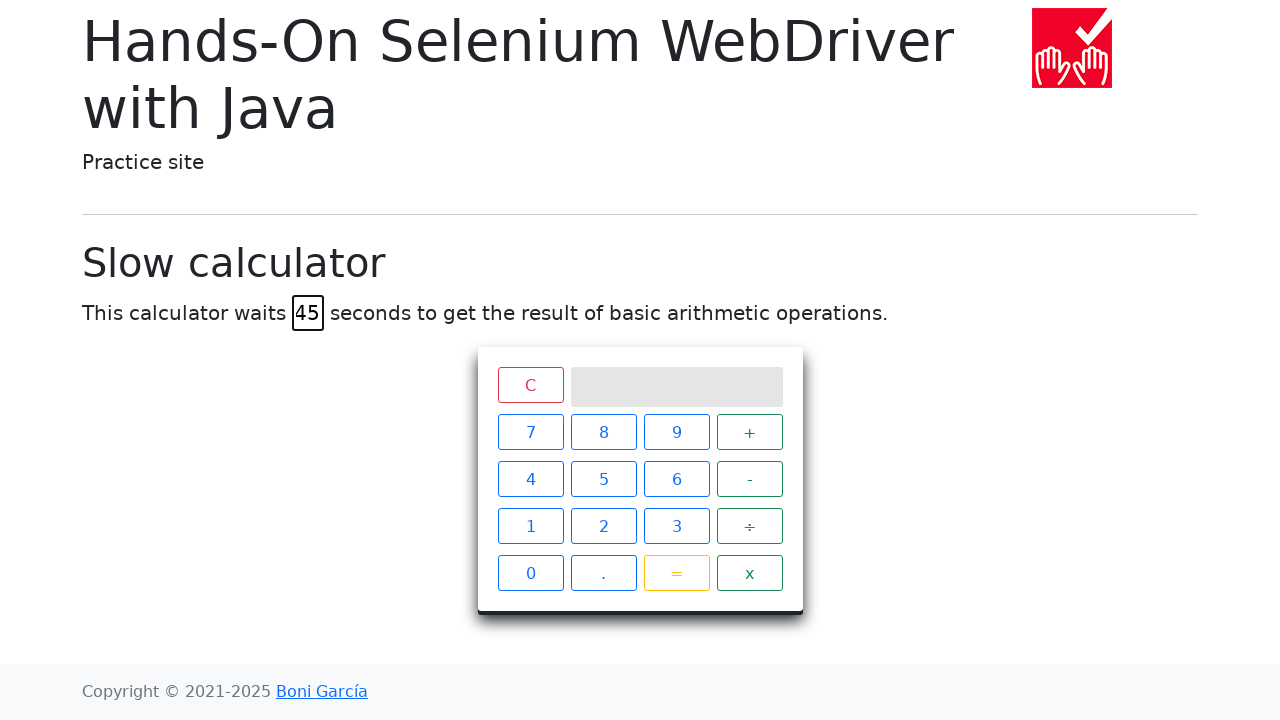

Clicked calculator button '7' at (530, 432) on xpath=//span[text()='7']
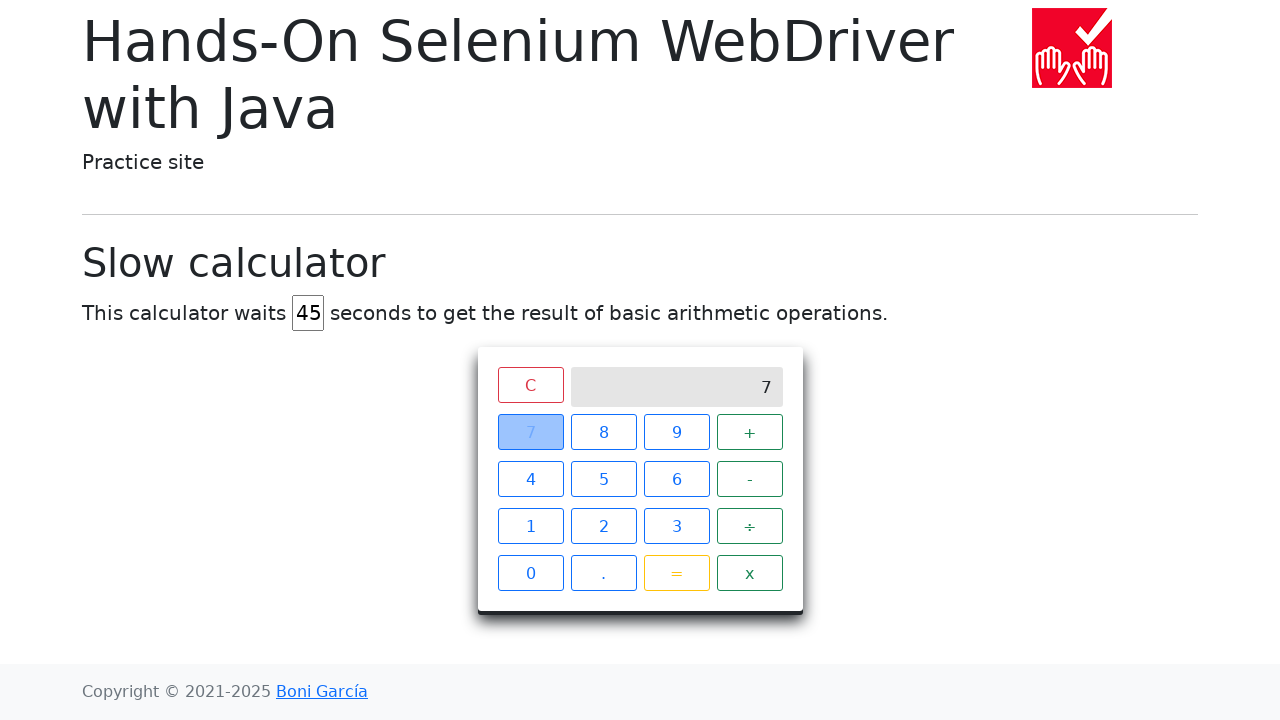

Clicked calculator button '+' at (750, 432) on xpath=//span[text()='+']
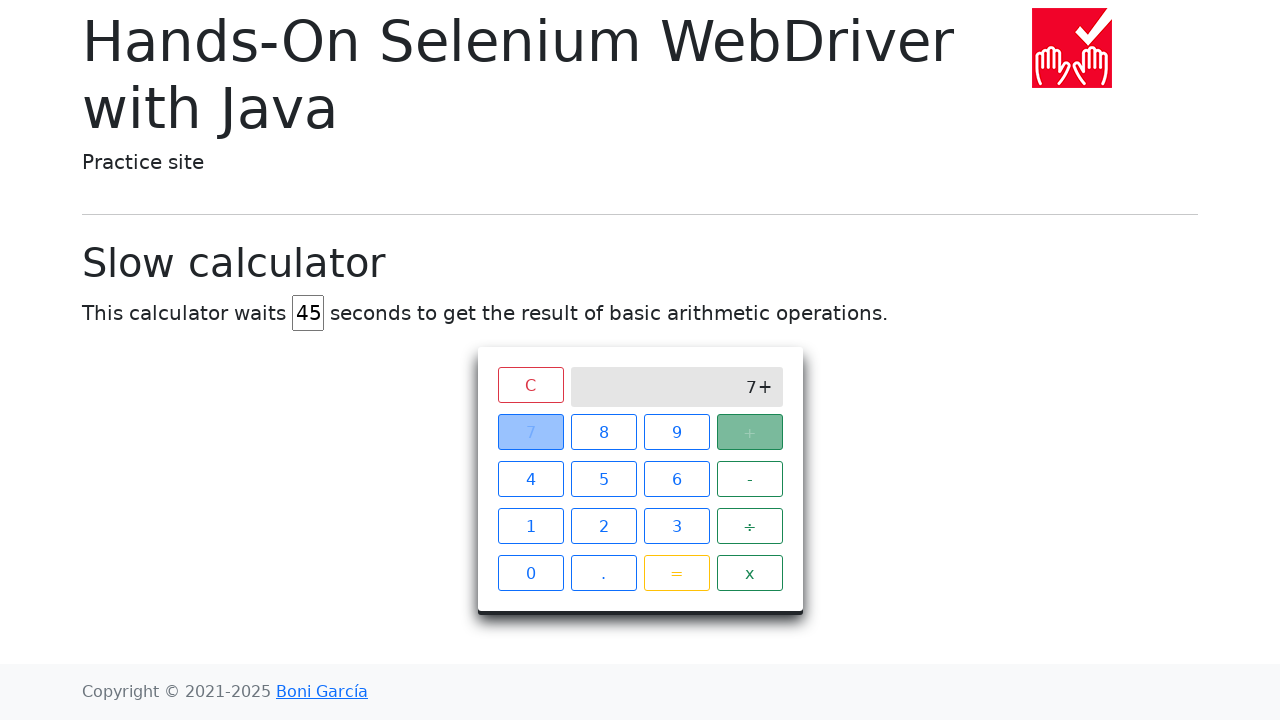

Clicked calculator button '8' at (604, 432) on xpath=//span[text()='8']
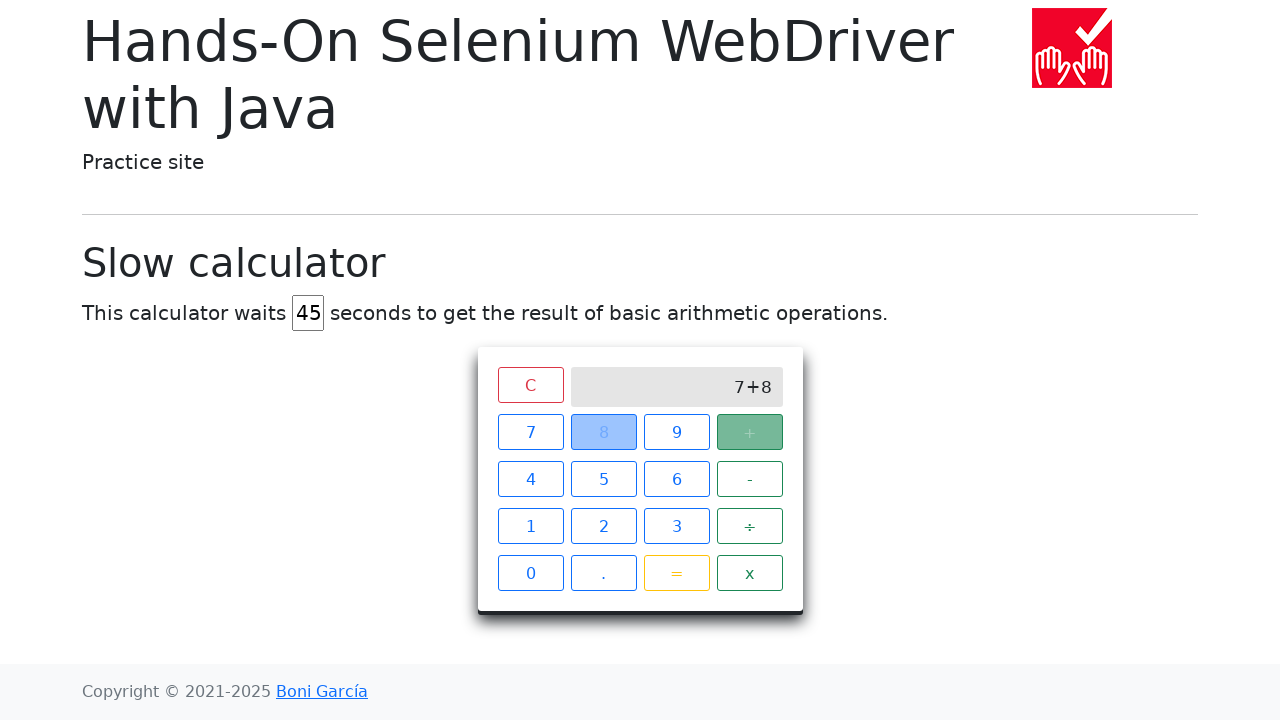

Clicked calculator button '=' to execute addition at (676, 573) on xpath=//span[text()='=']
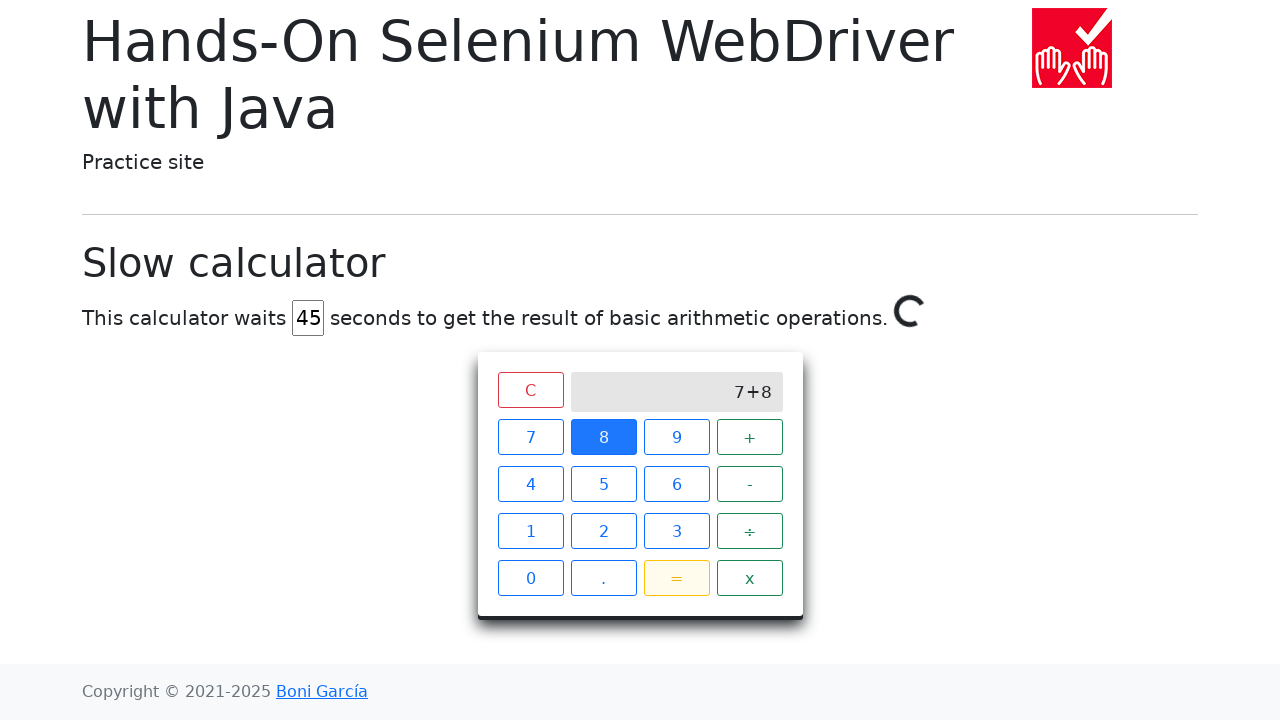

Waited 46 seconds for slow calculator to complete computation
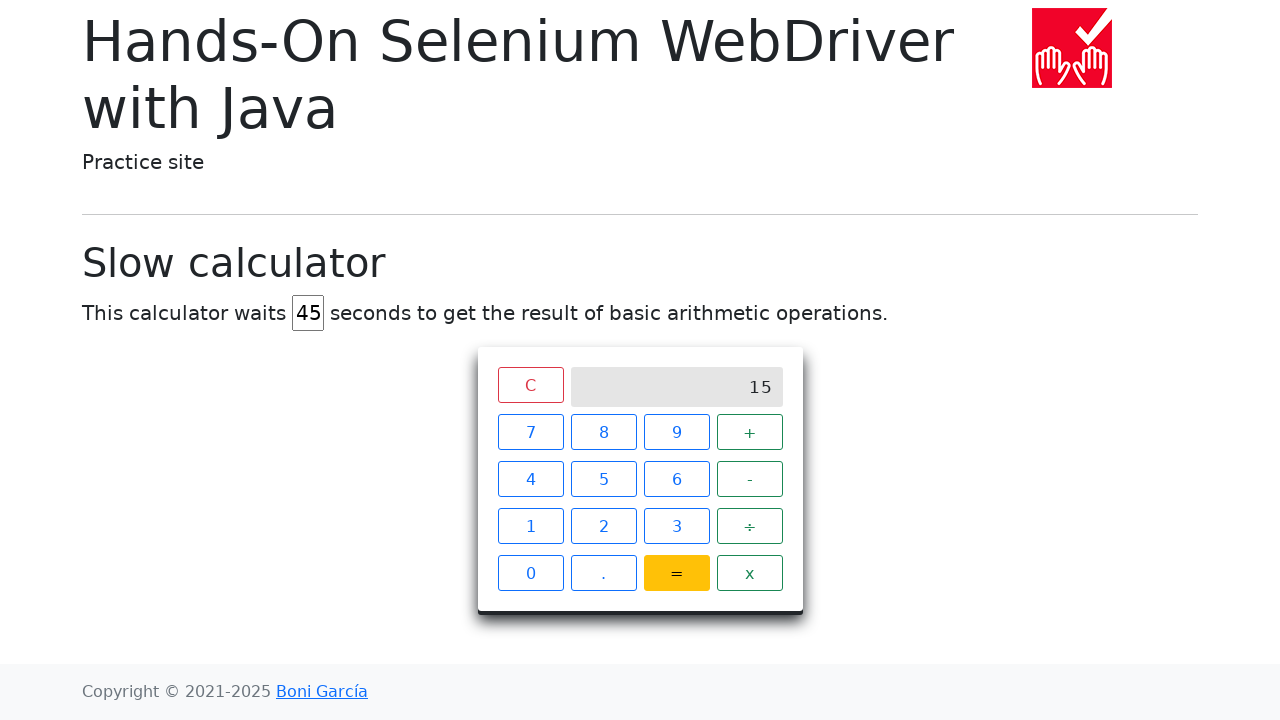

Retrieved calculator result: 15
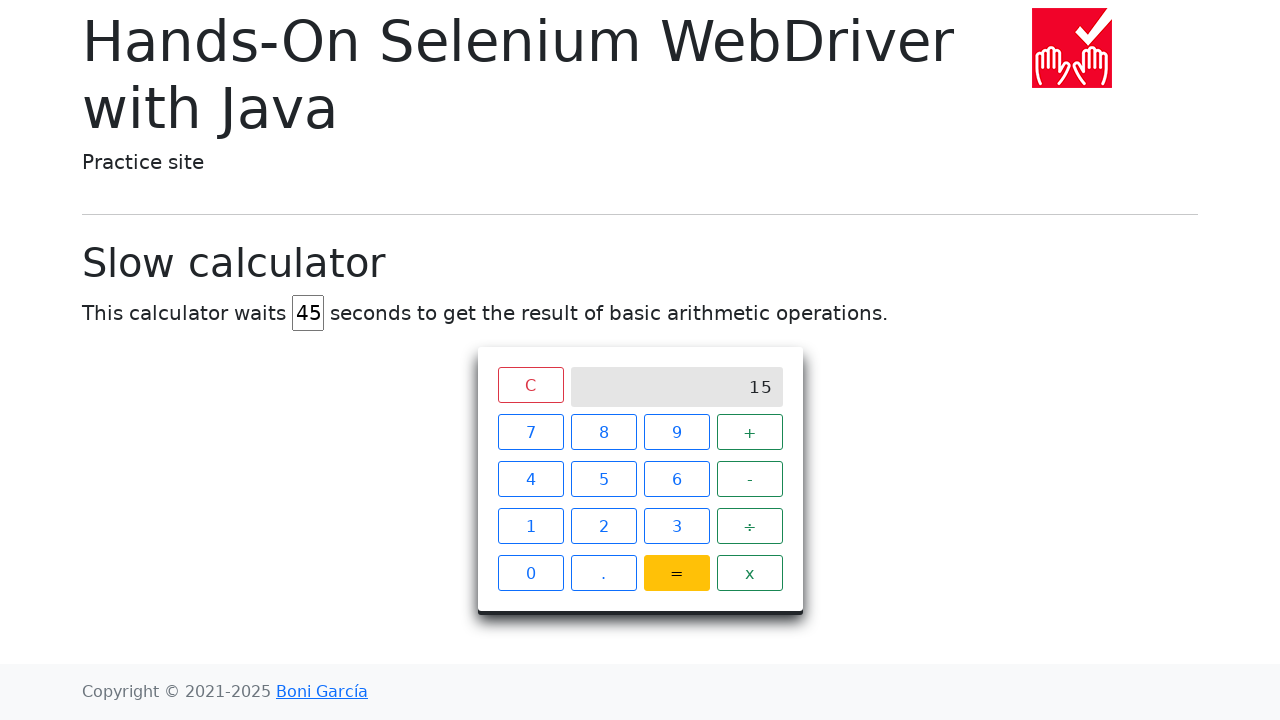

Verified calculation result equals 15 (7 + 8 = 15)
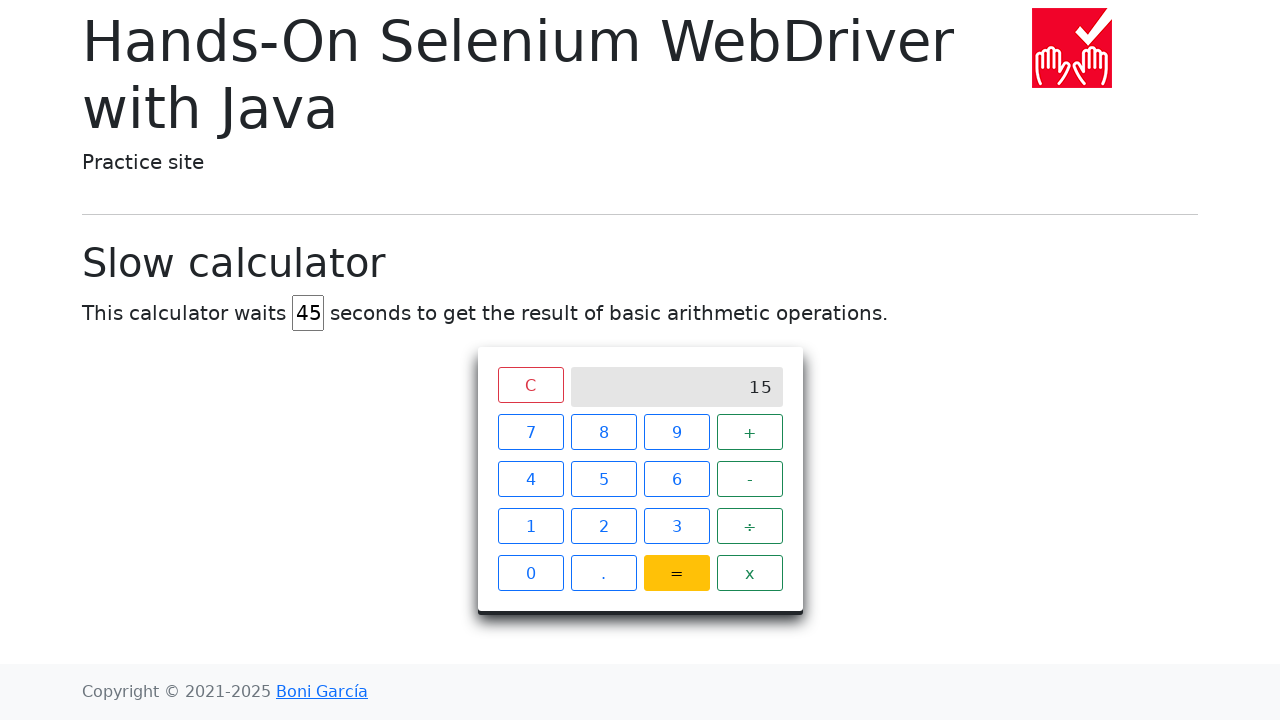

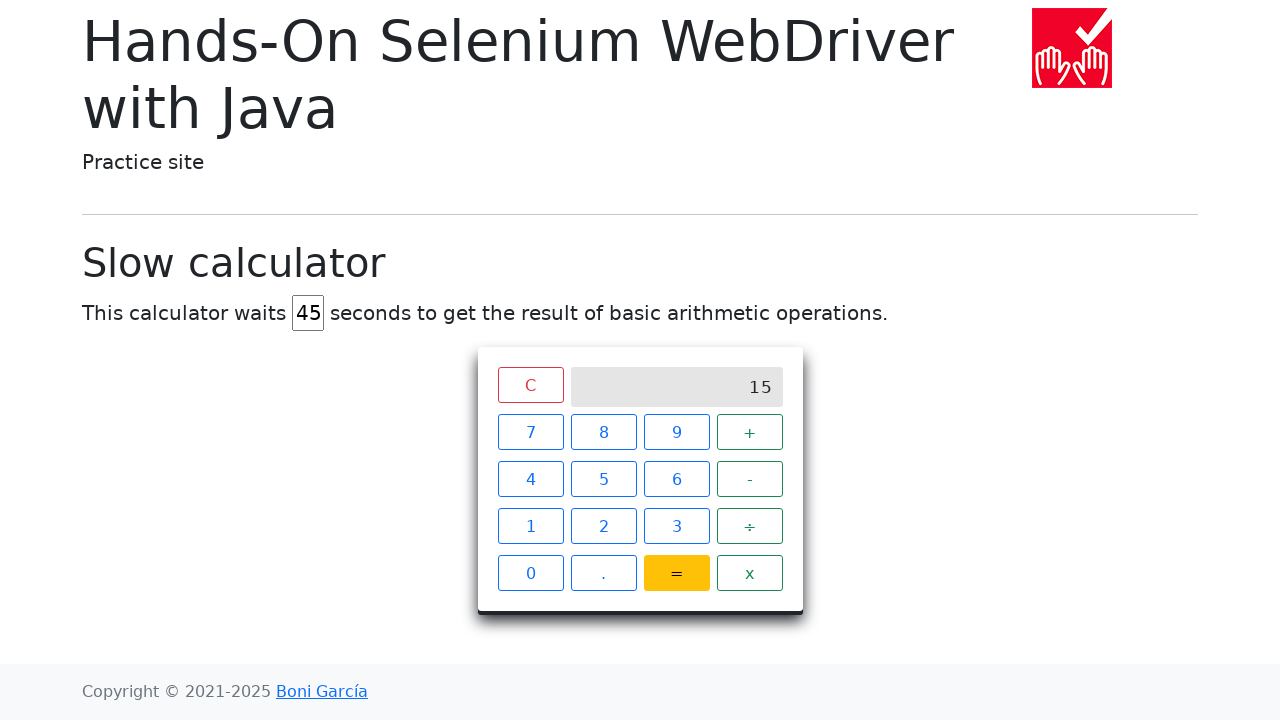